Tests clearing the complete state of all items by checking and then unchecking the toggle all checkbox.

Starting URL: https://demo.playwright.dev/todomvc

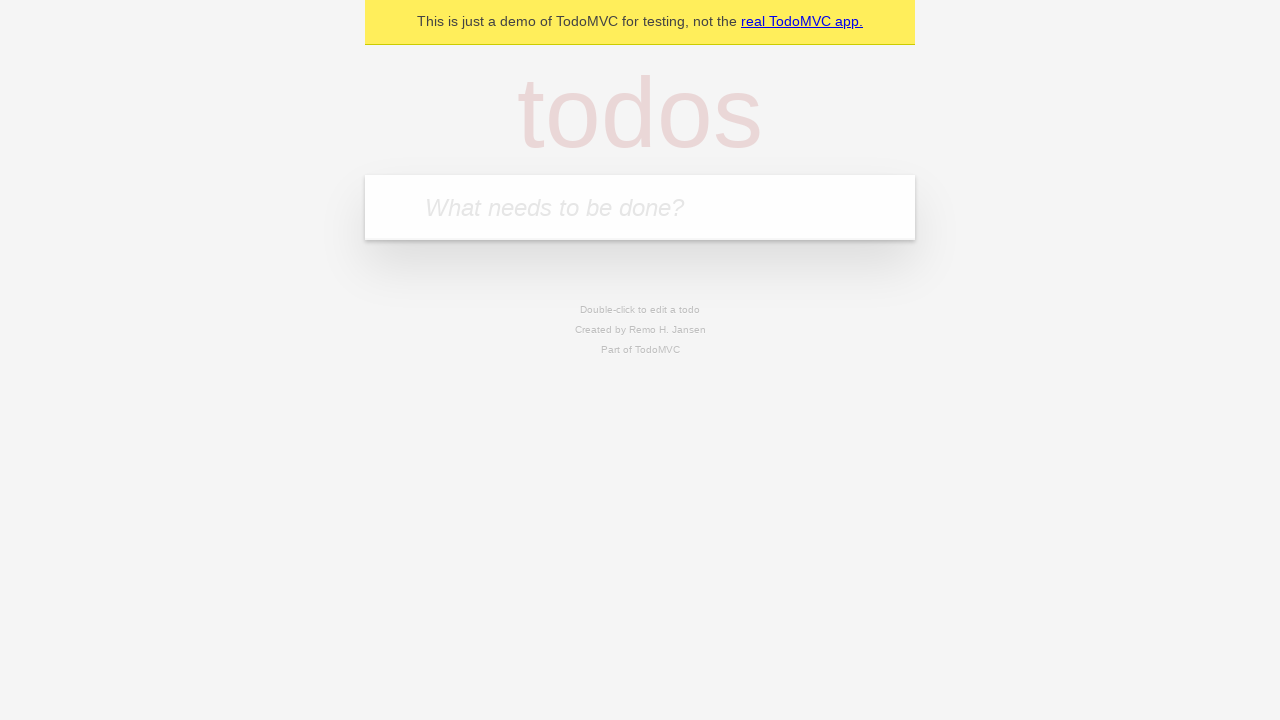

Filled todo input with 'buy some cheese' on internal:attr=[placeholder="What needs to be done?"i]
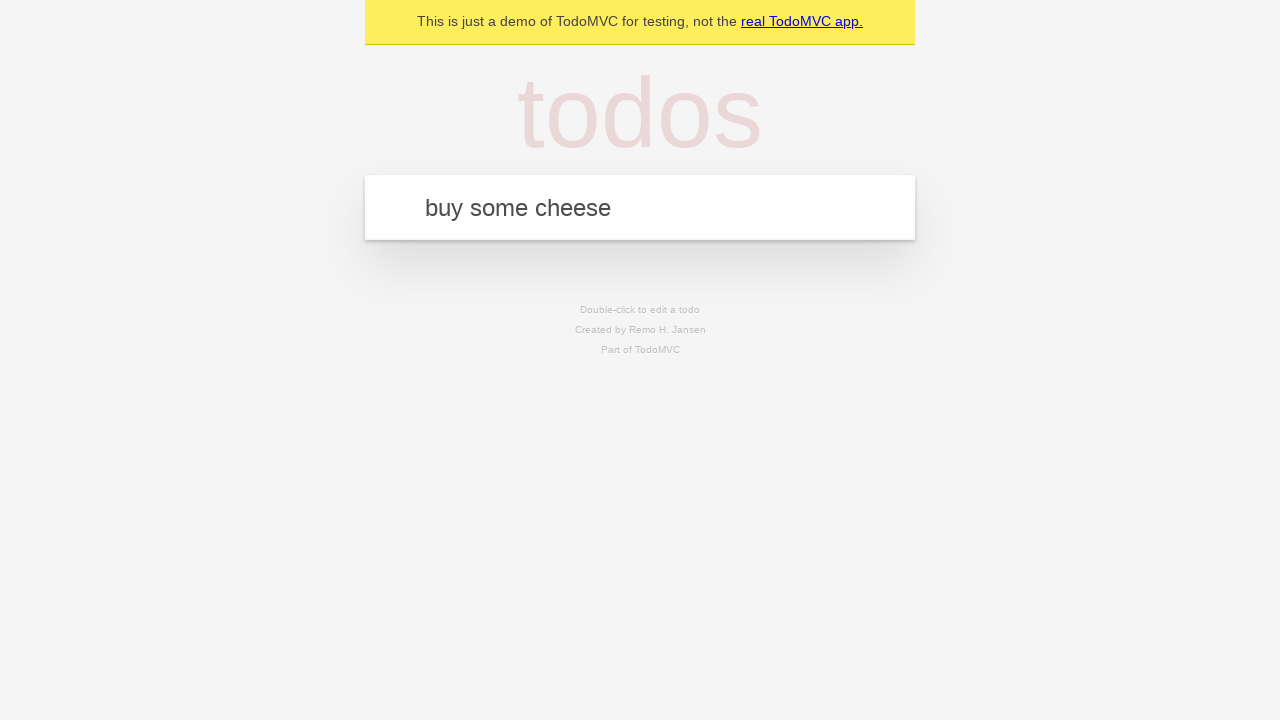

Pressed Enter to create first todo item on internal:attr=[placeholder="What needs to be done?"i]
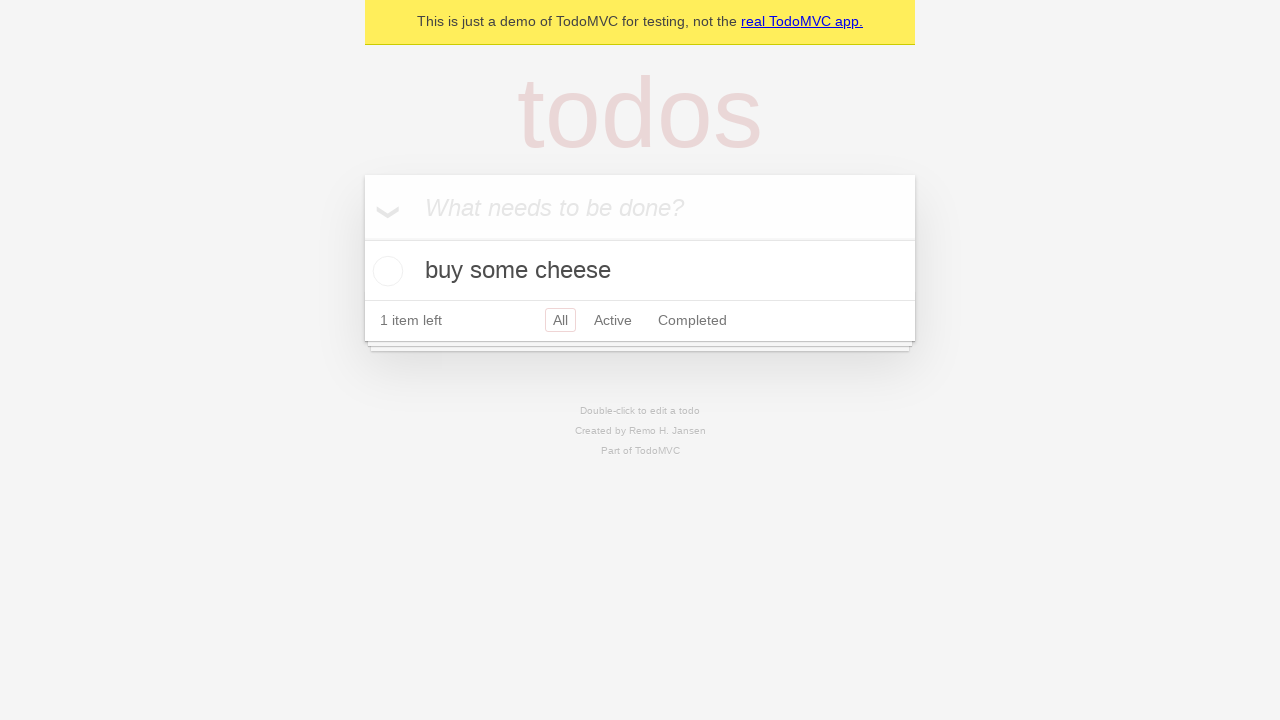

Filled todo input with 'feed the cat' on internal:attr=[placeholder="What needs to be done?"i]
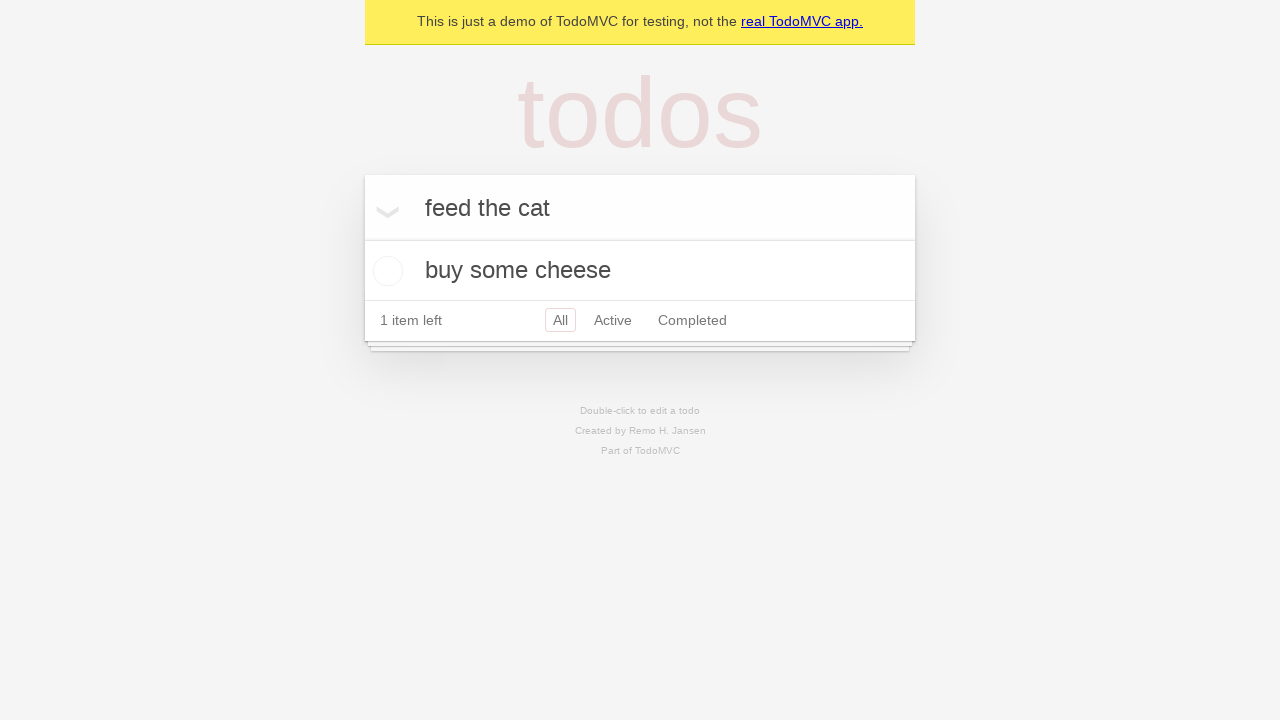

Pressed Enter to create second todo item on internal:attr=[placeholder="What needs to be done?"i]
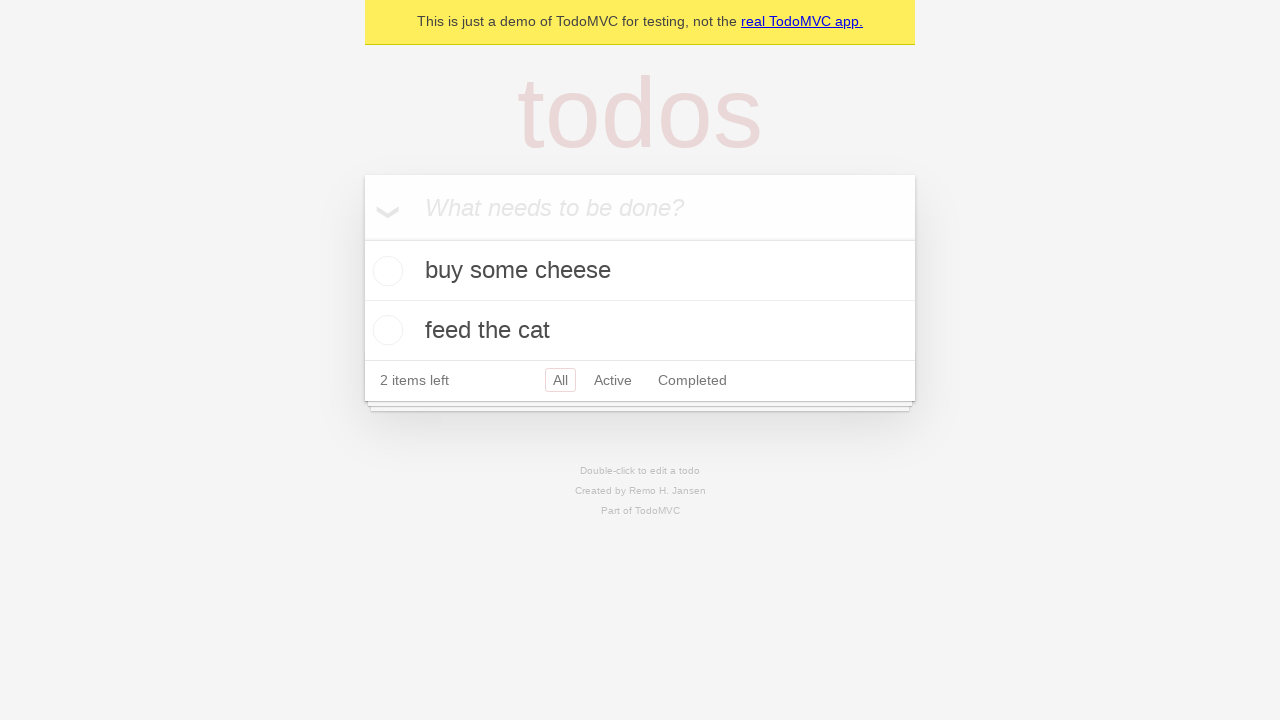

Filled todo input with 'book a doctors appointment' on internal:attr=[placeholder="What needs to be done?"i]
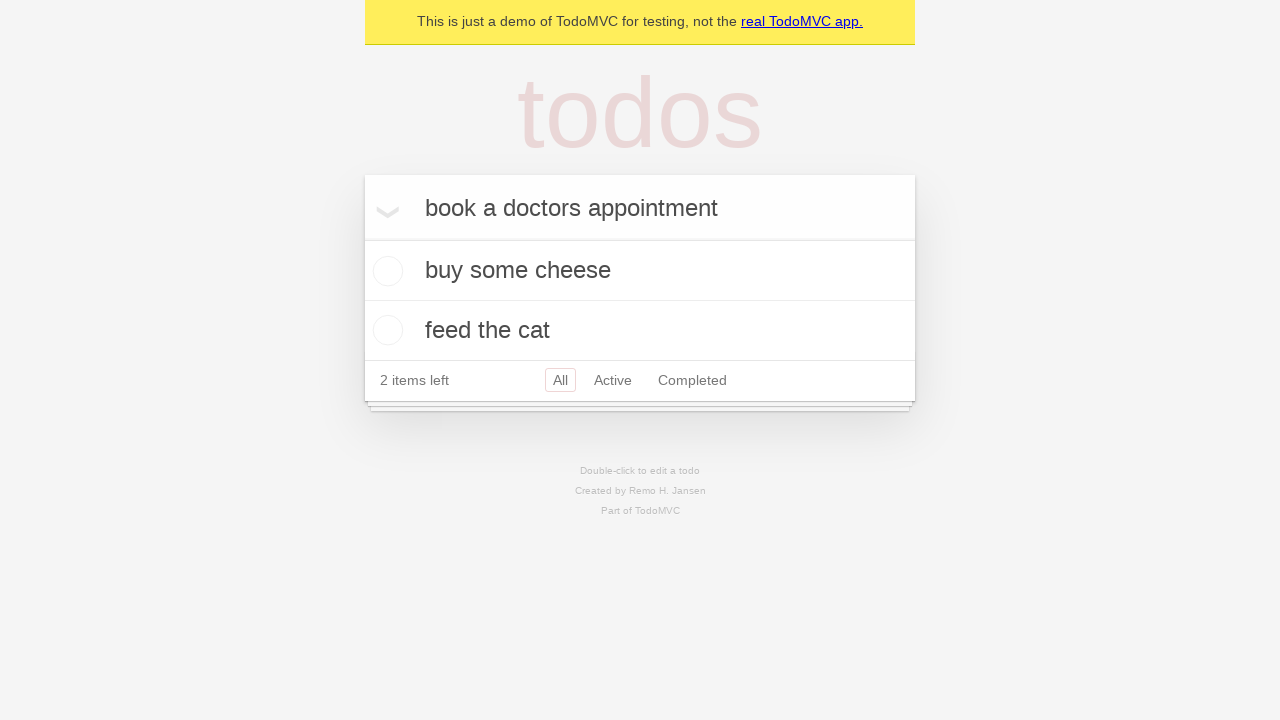

Pressed Enter to create third todo item on internal:attr=[placeholder="What needs to be done?"i]
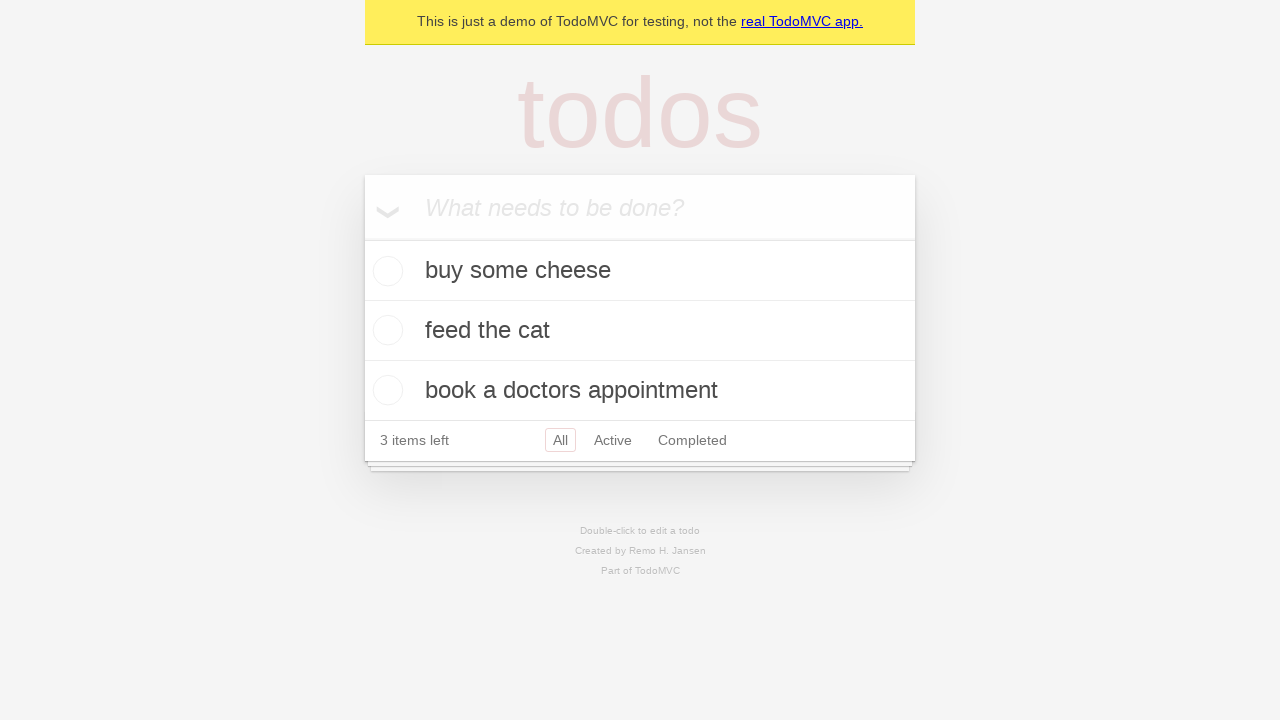

Checked 'Mark all as complete' toggle to mark all items as completed at (362, 238) on internal:label="Mark all as complete"i
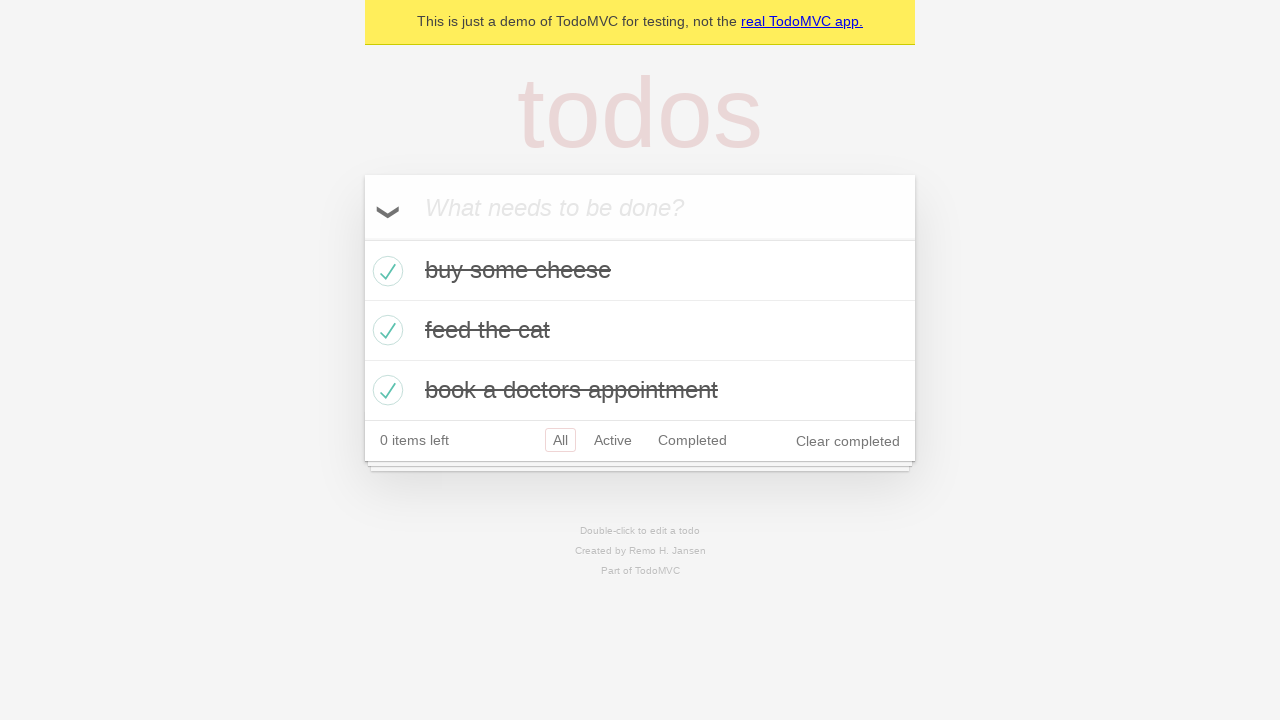

Unchecked 'Mark all as complete' toggle to clear complete state from all items at (362, 238) on internal:label="Mark all as complete"i
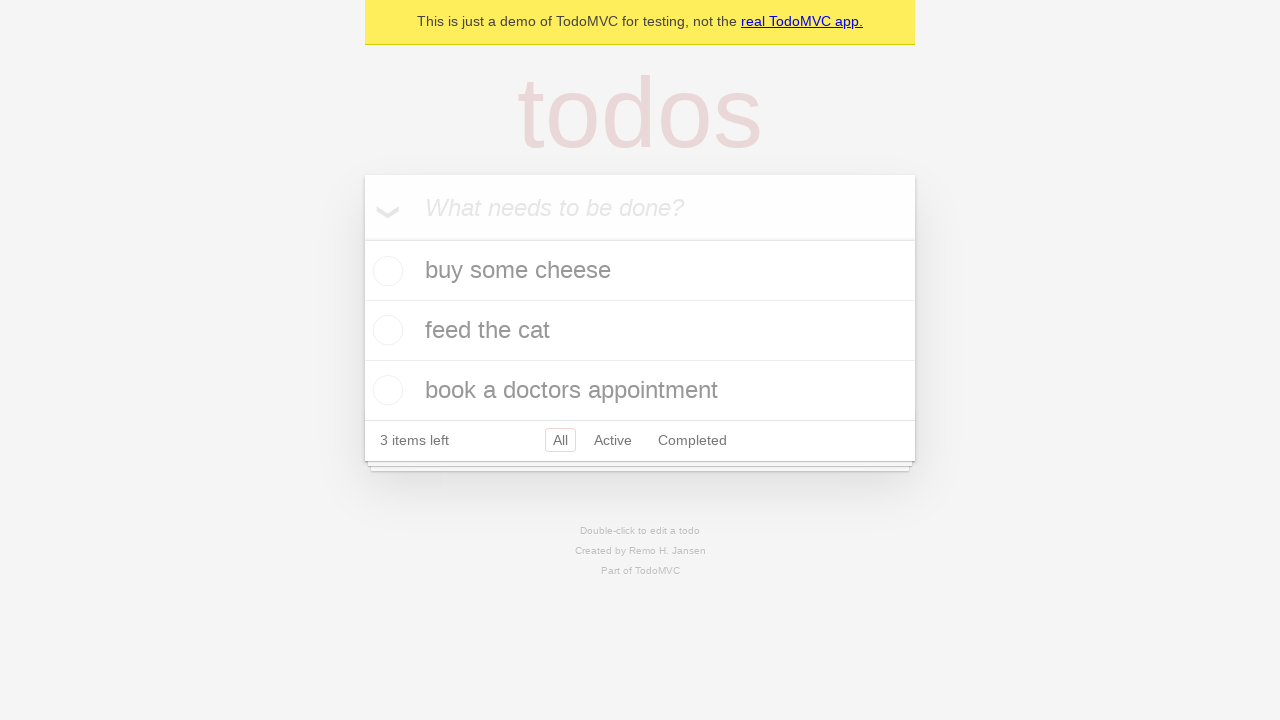

Waited for todo items to be visible in uncompleted state
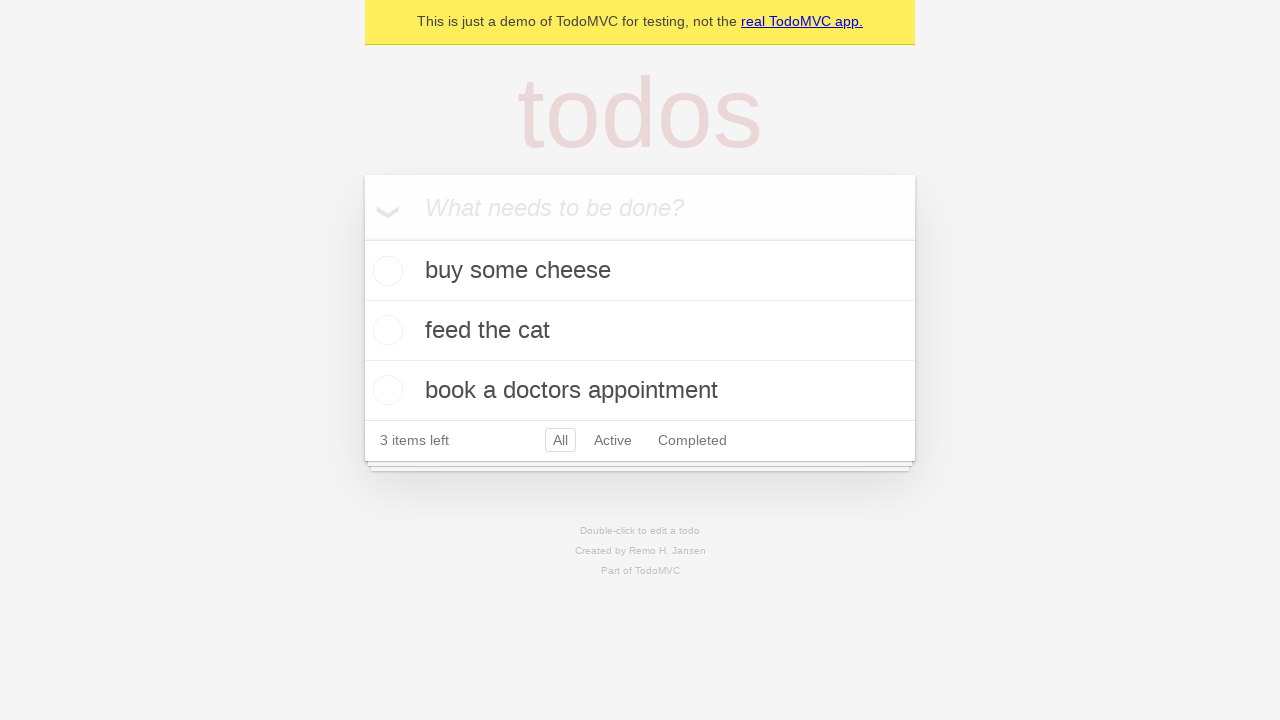

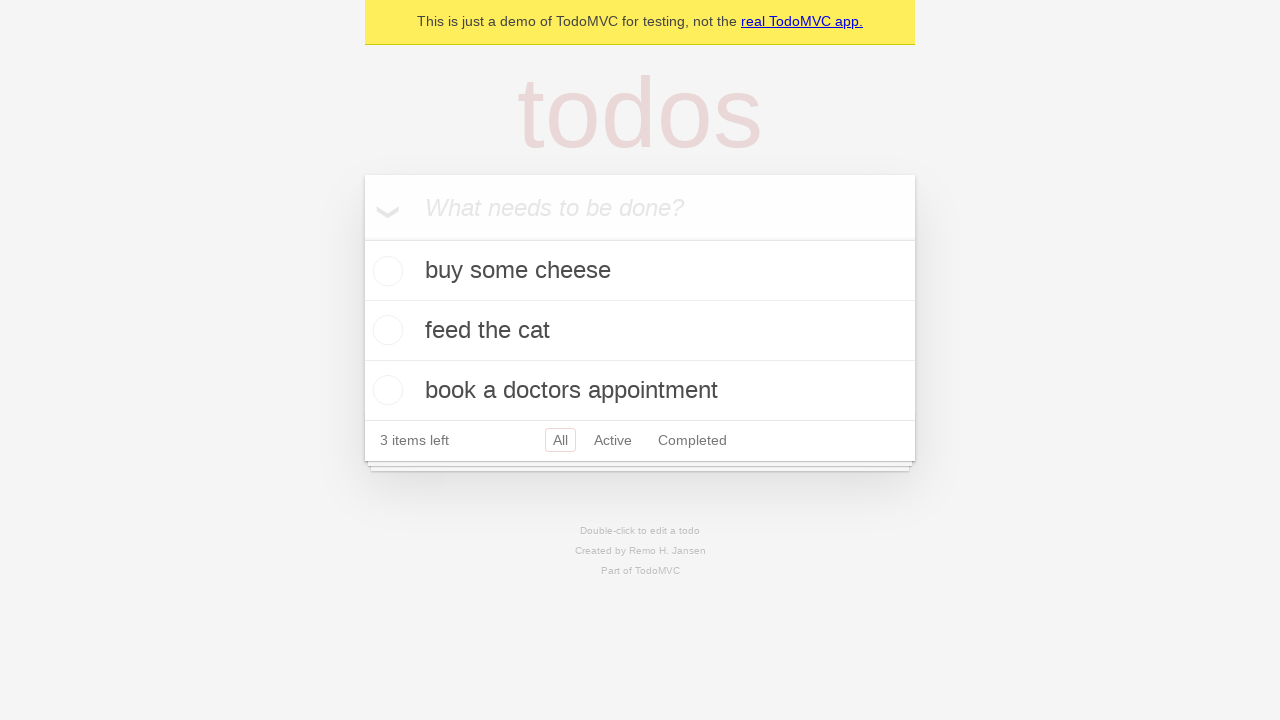